Navigates to NuGet website and performs keyboard input actions typing text into the search field

Starting URL: https://nuget.org

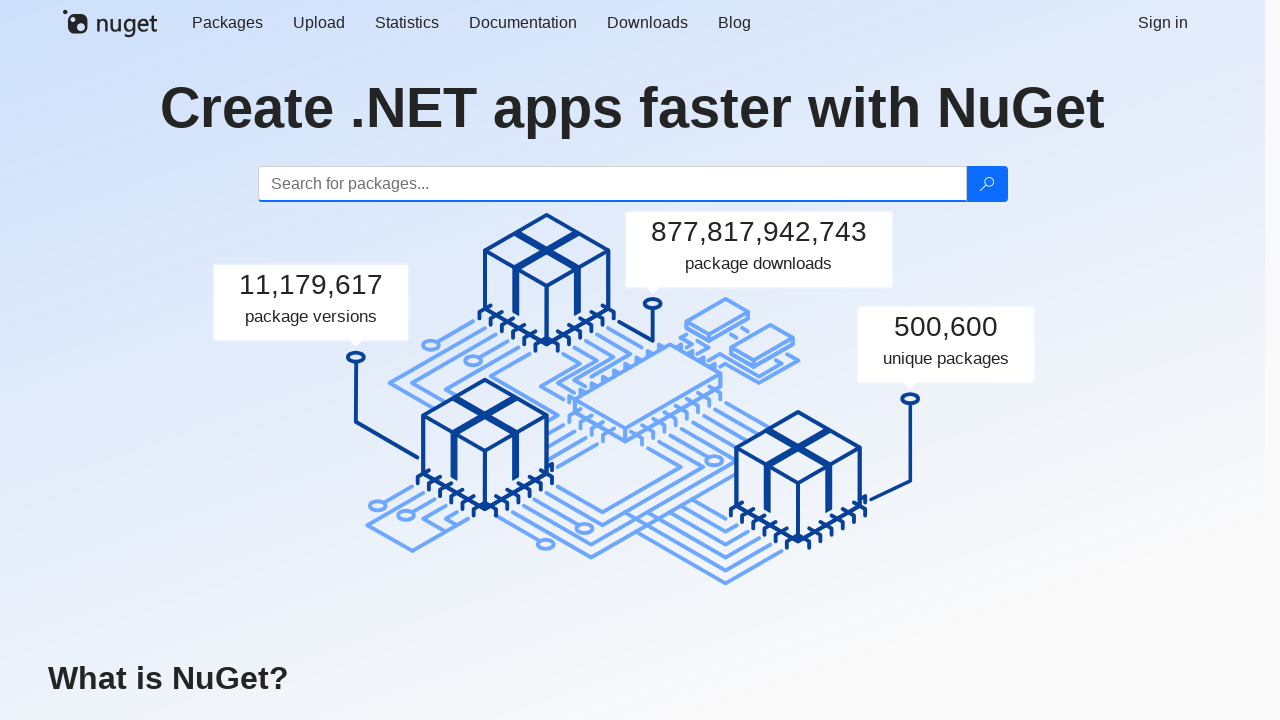

Waited for page to load (domcontentloaded)
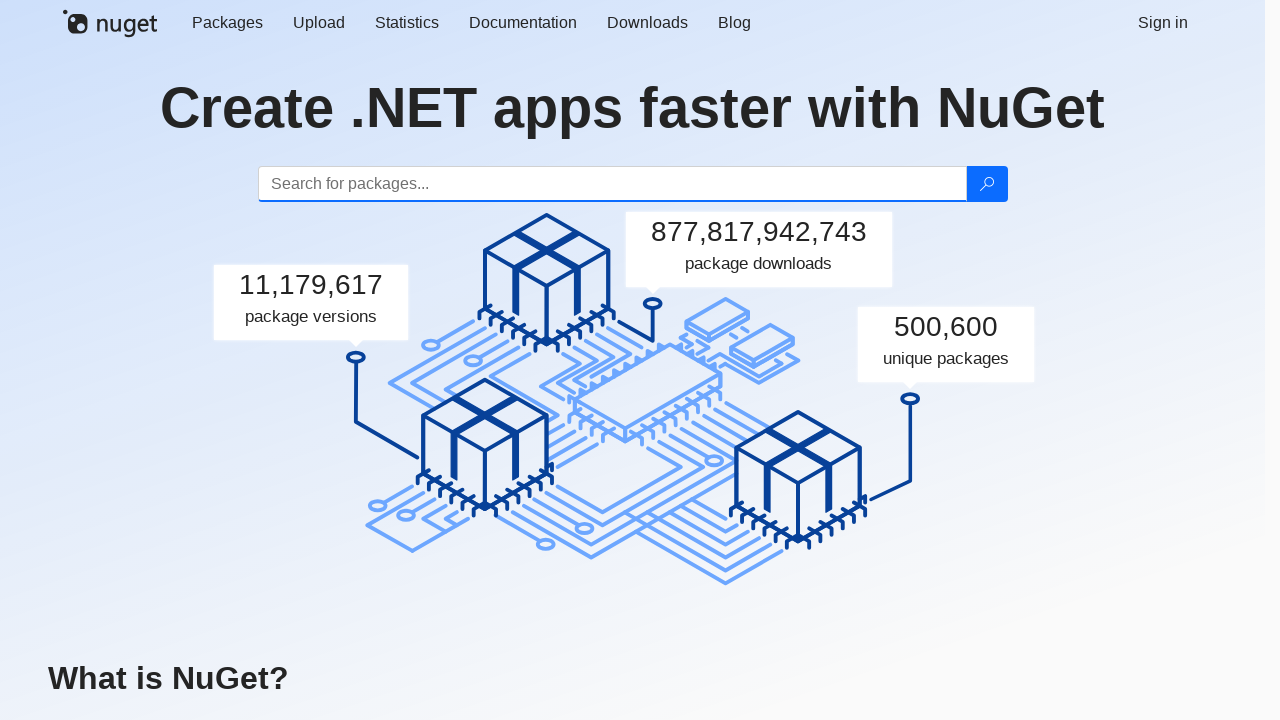

Typed 'abc' into search field
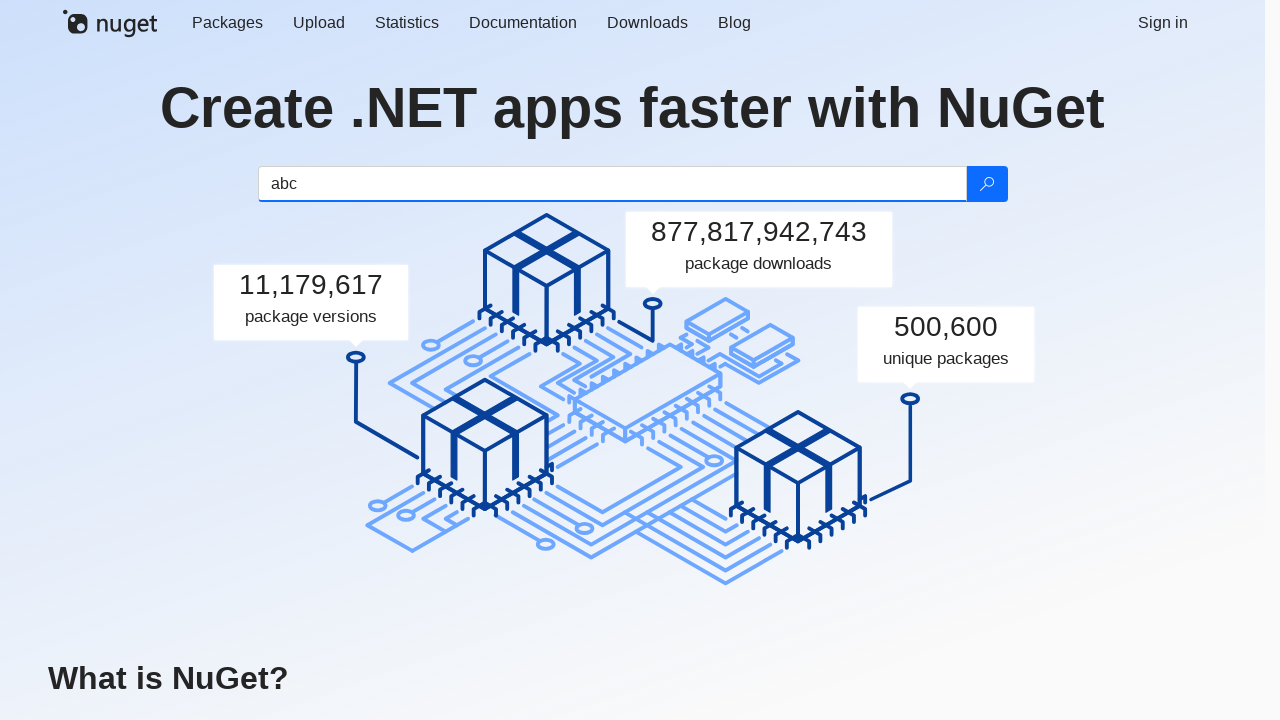

Pressed 'H' key
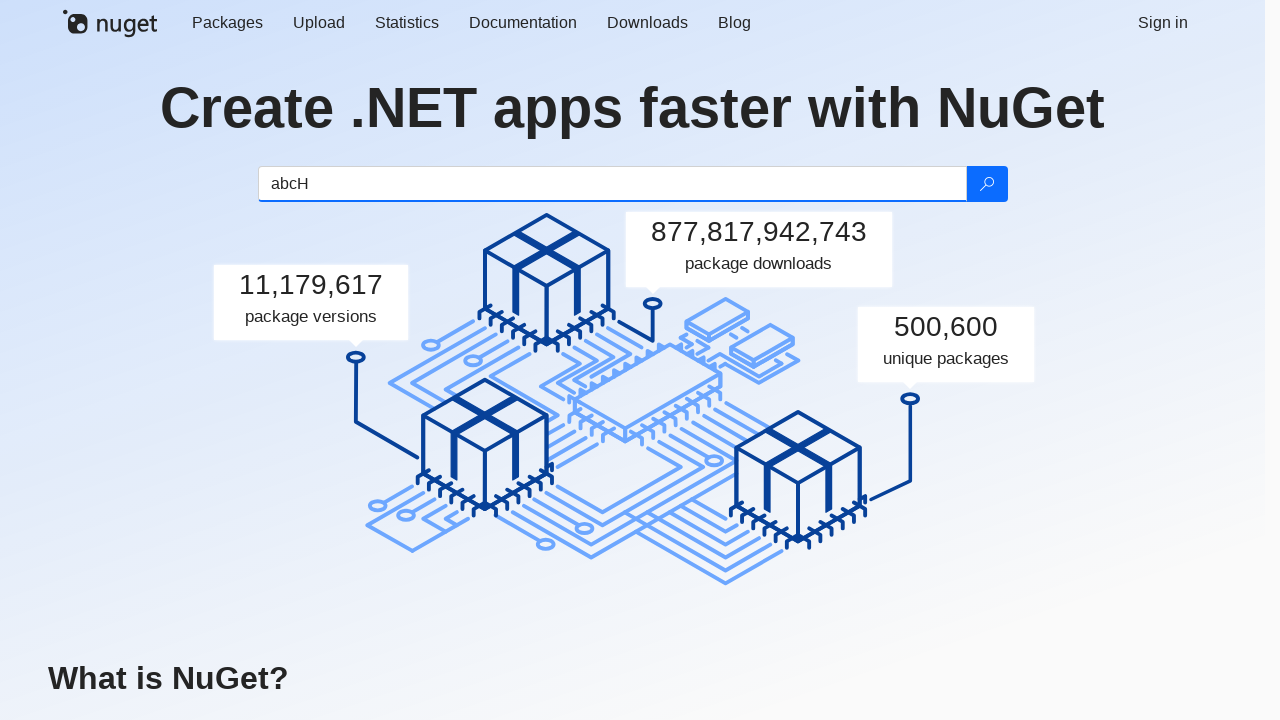

Pressed 'i' key
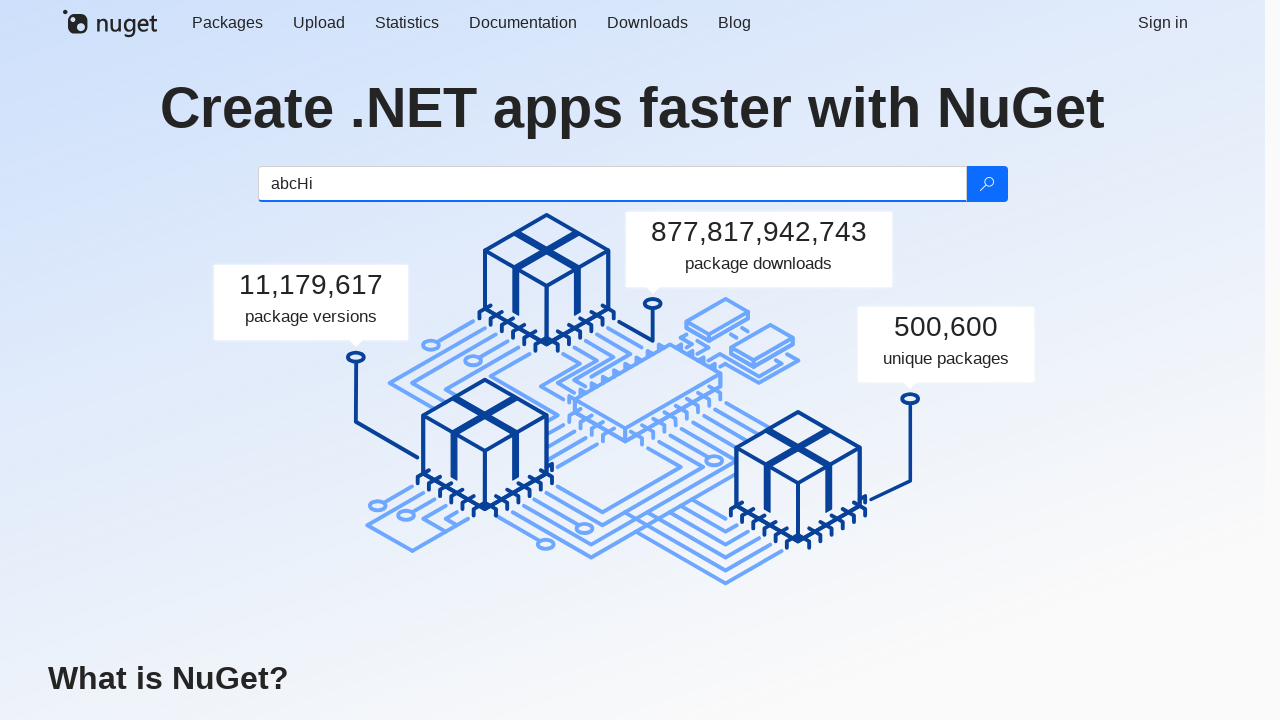

Pressed ',' key
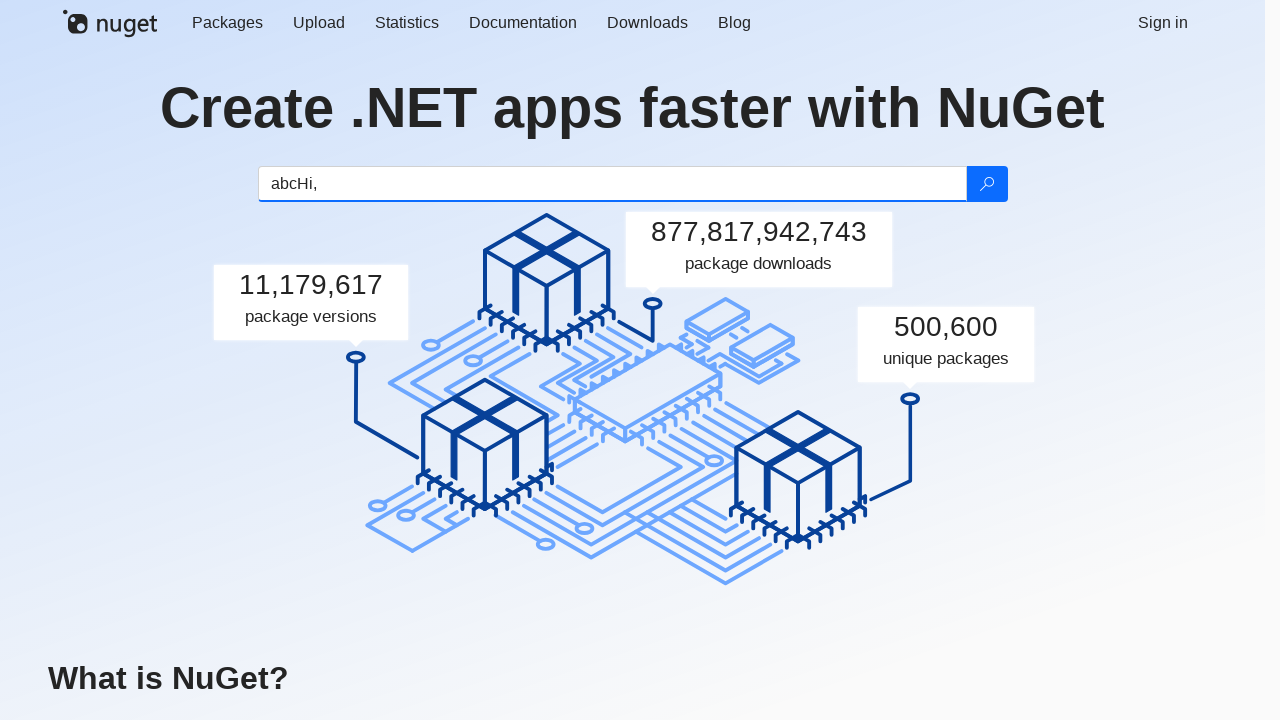

Typed 'World' into search field
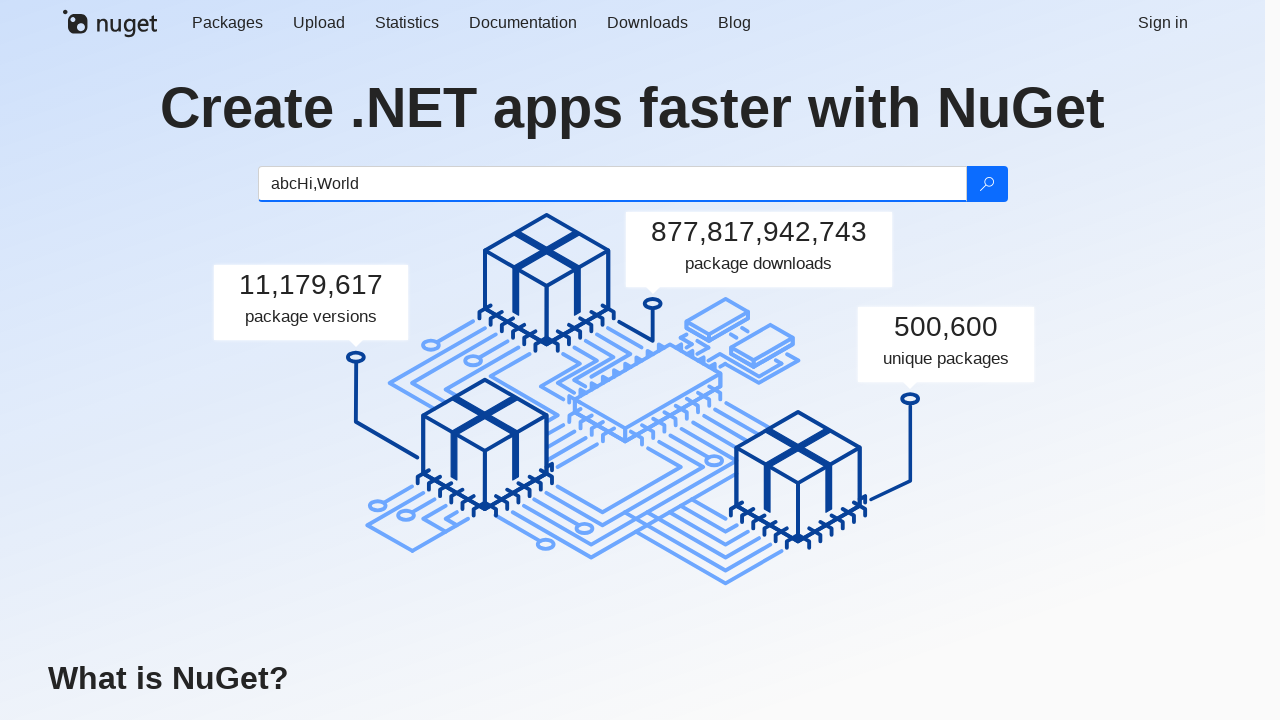

Waited 1000ms
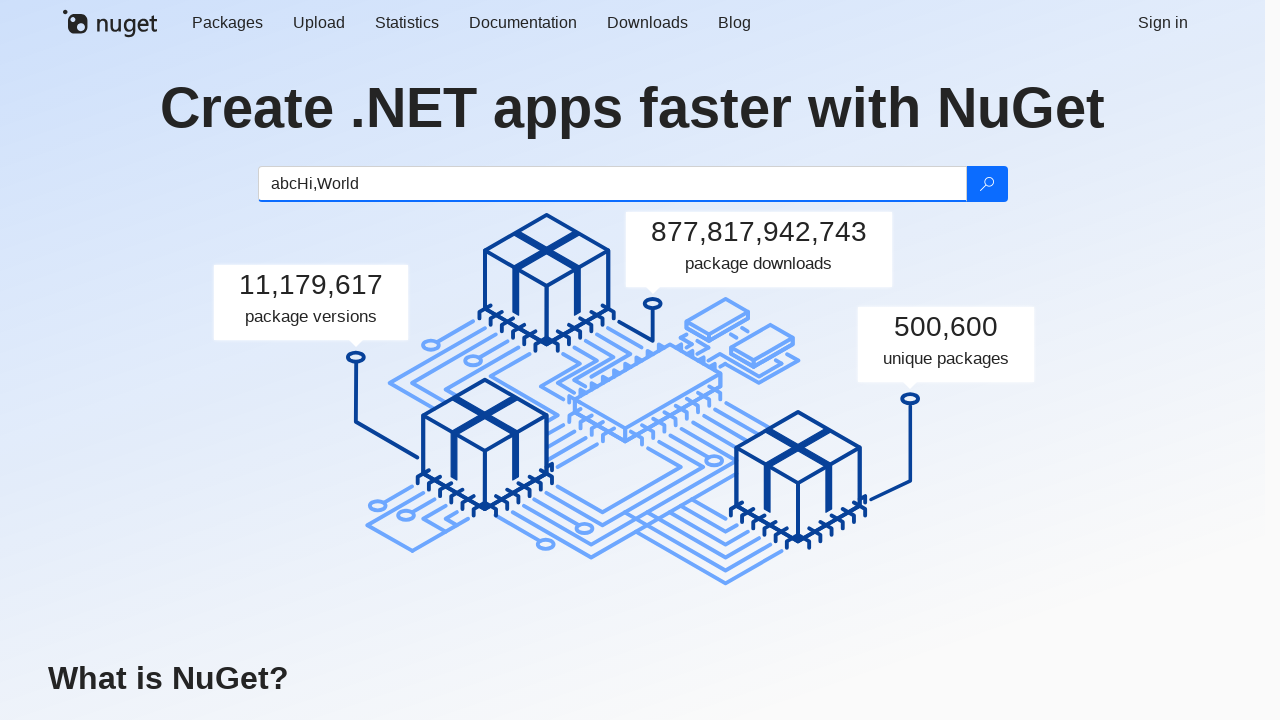

Typed '!' into search field
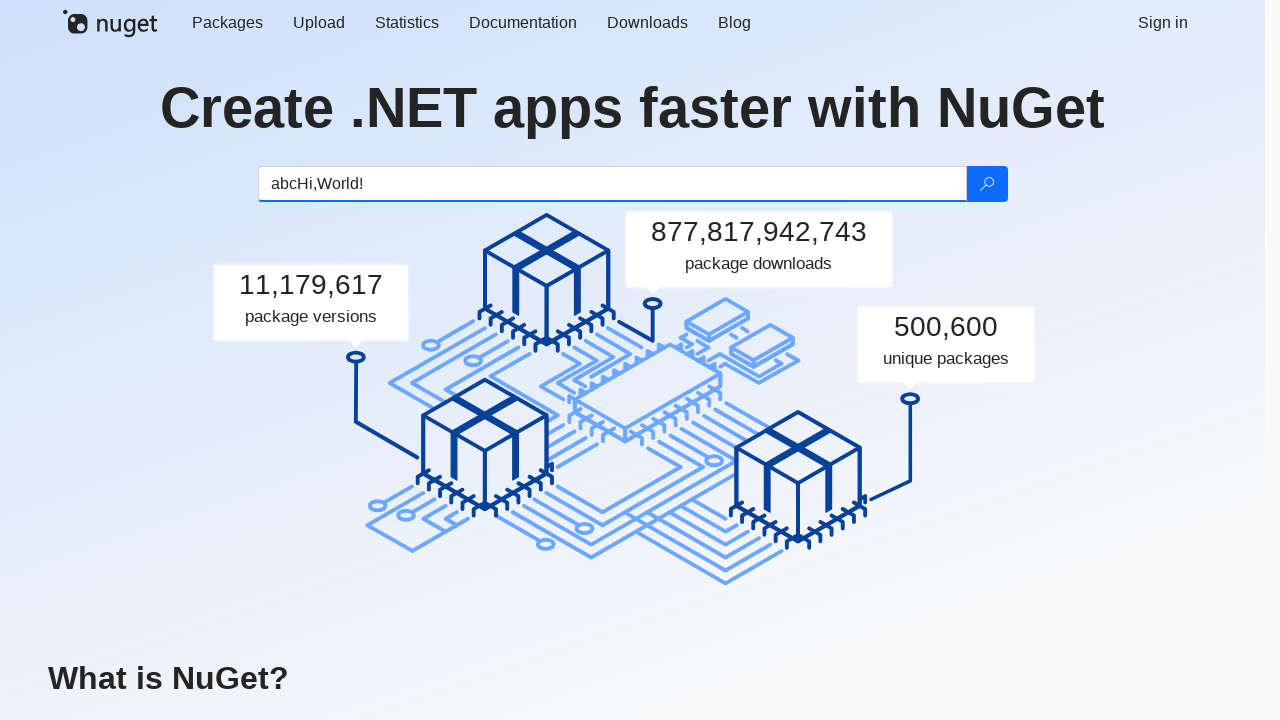

Waited 1000ms
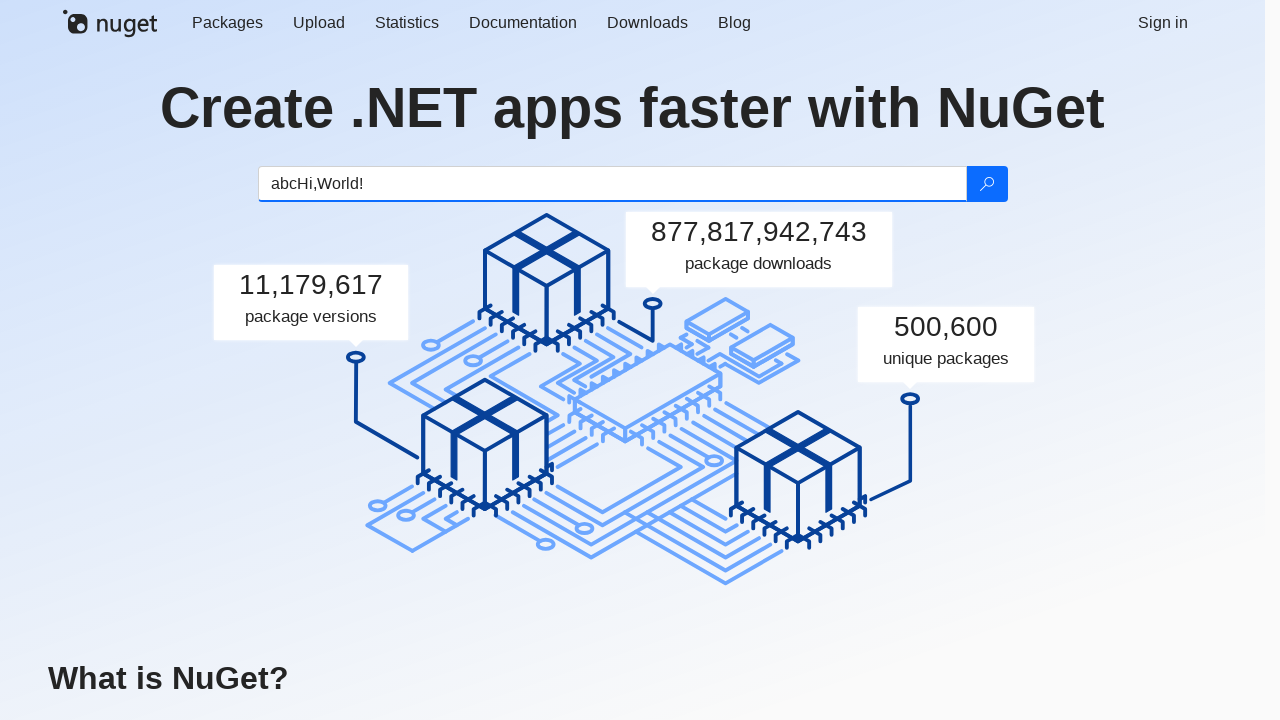

Typed 'qwe' into search field
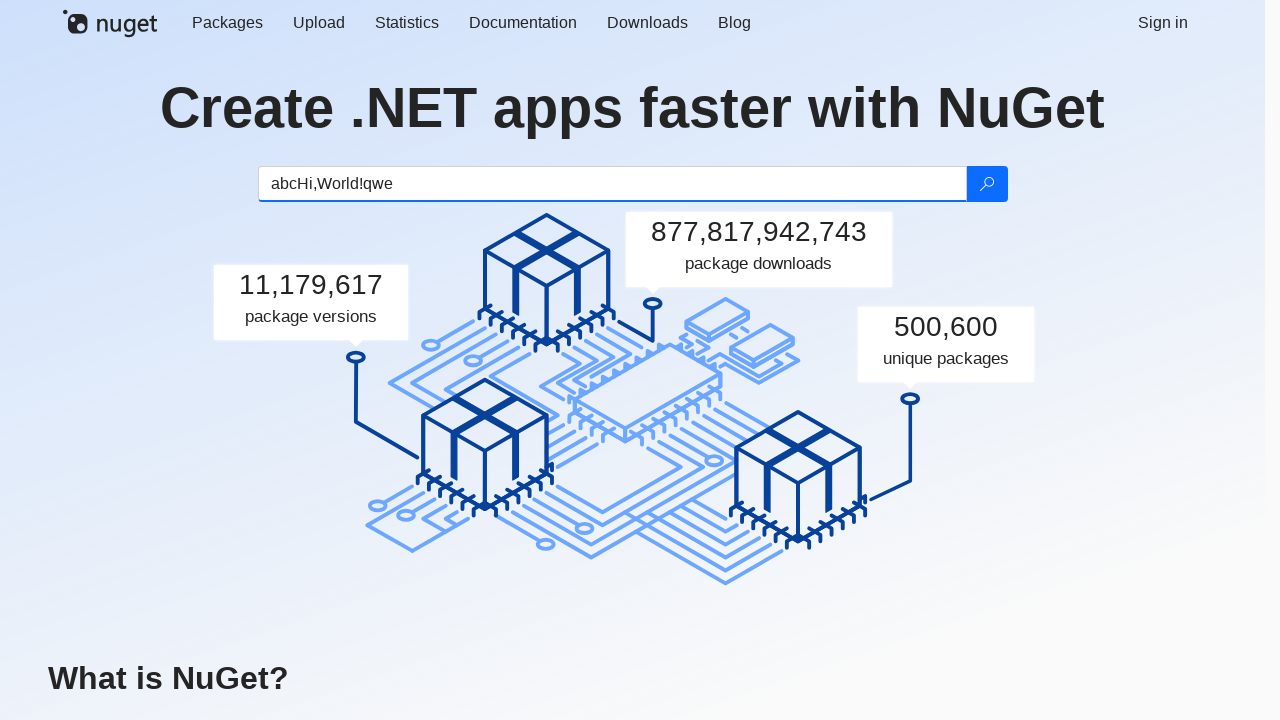

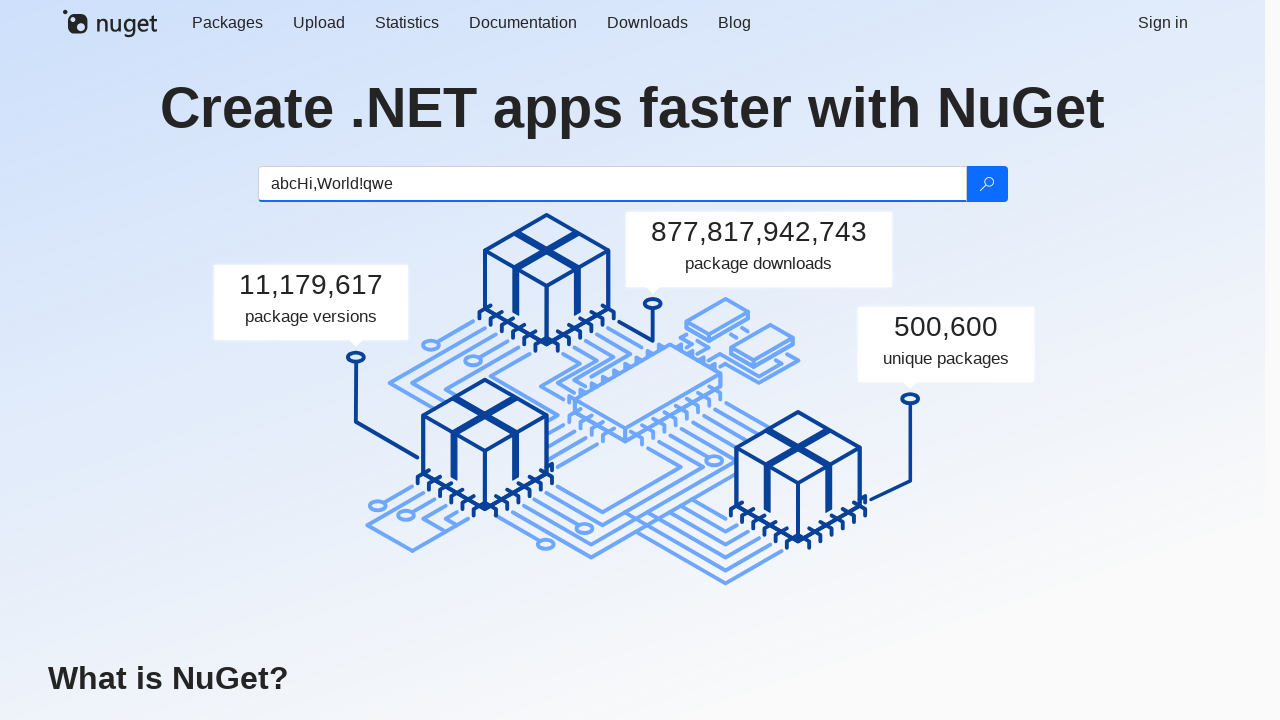